Navigates to OpenCart login page and fills in email and password fields demonstrating various Selenium locator approaches

Starting URL: https://naveenautomationlabs.com/opencart/index.php?route=account/login

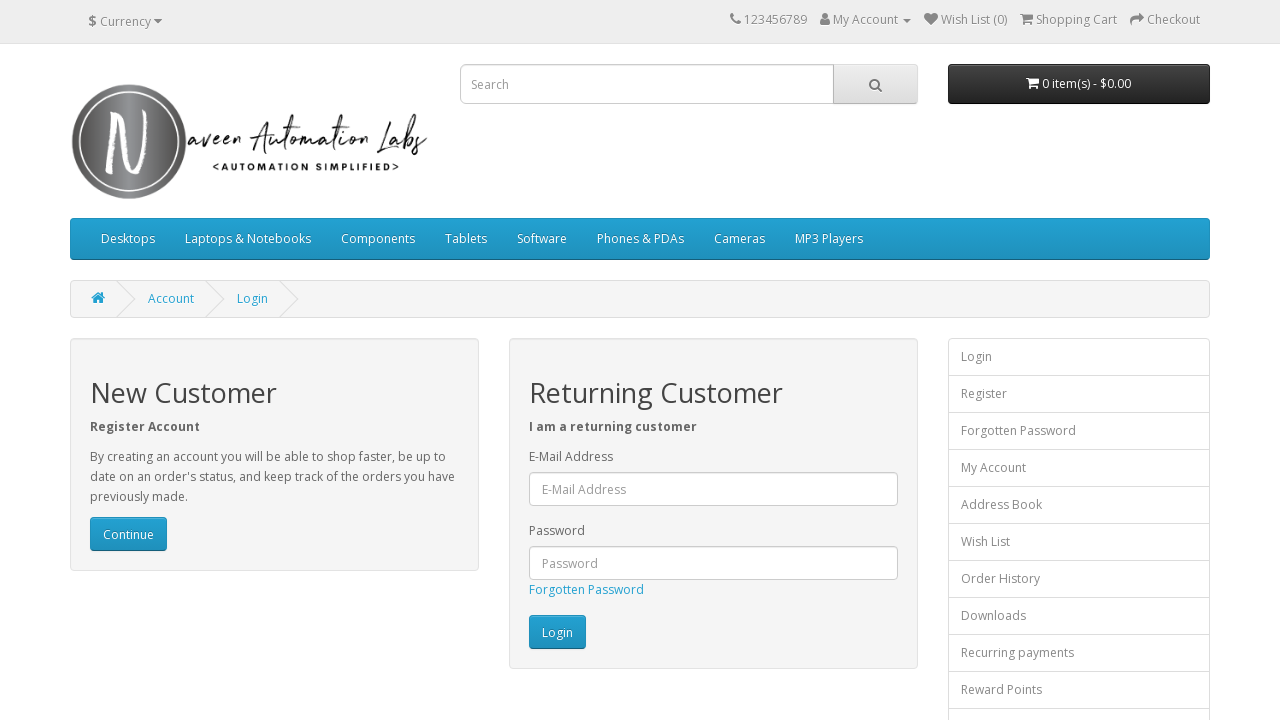

Filled email field with 'testuser@example.com' on #input-email
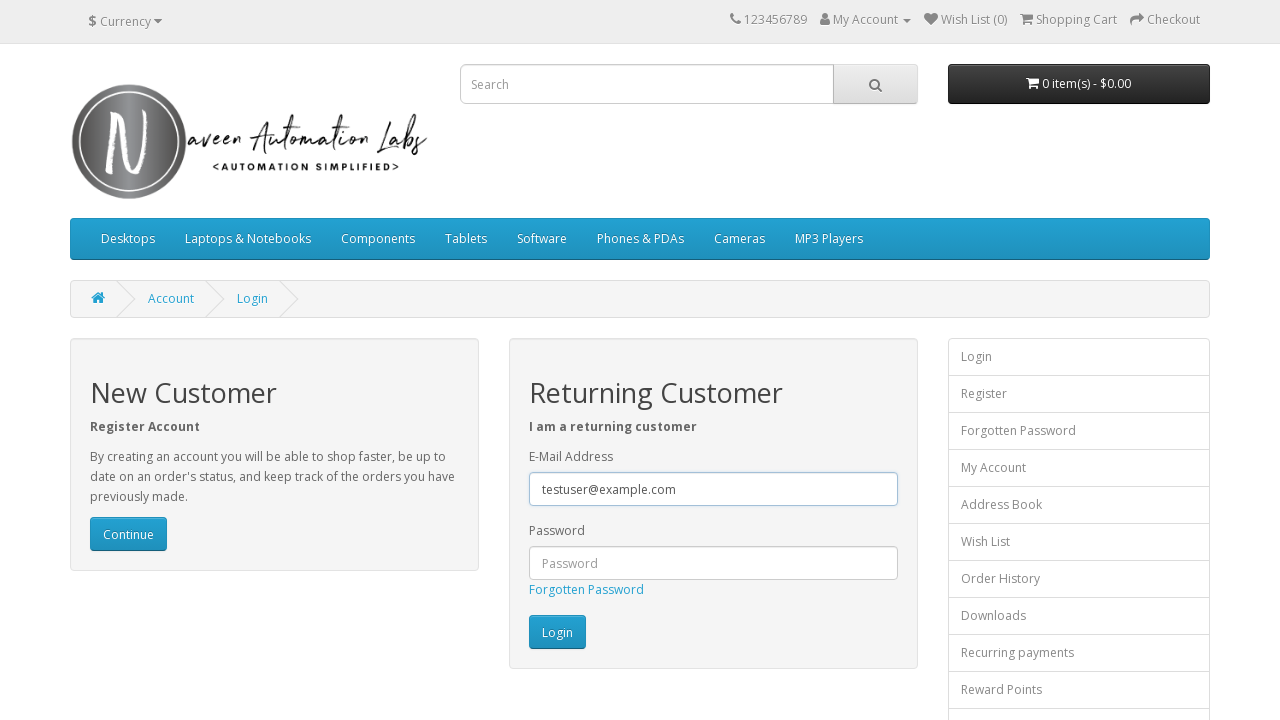

Filled password field with 'Test@Pass123' on #input-password
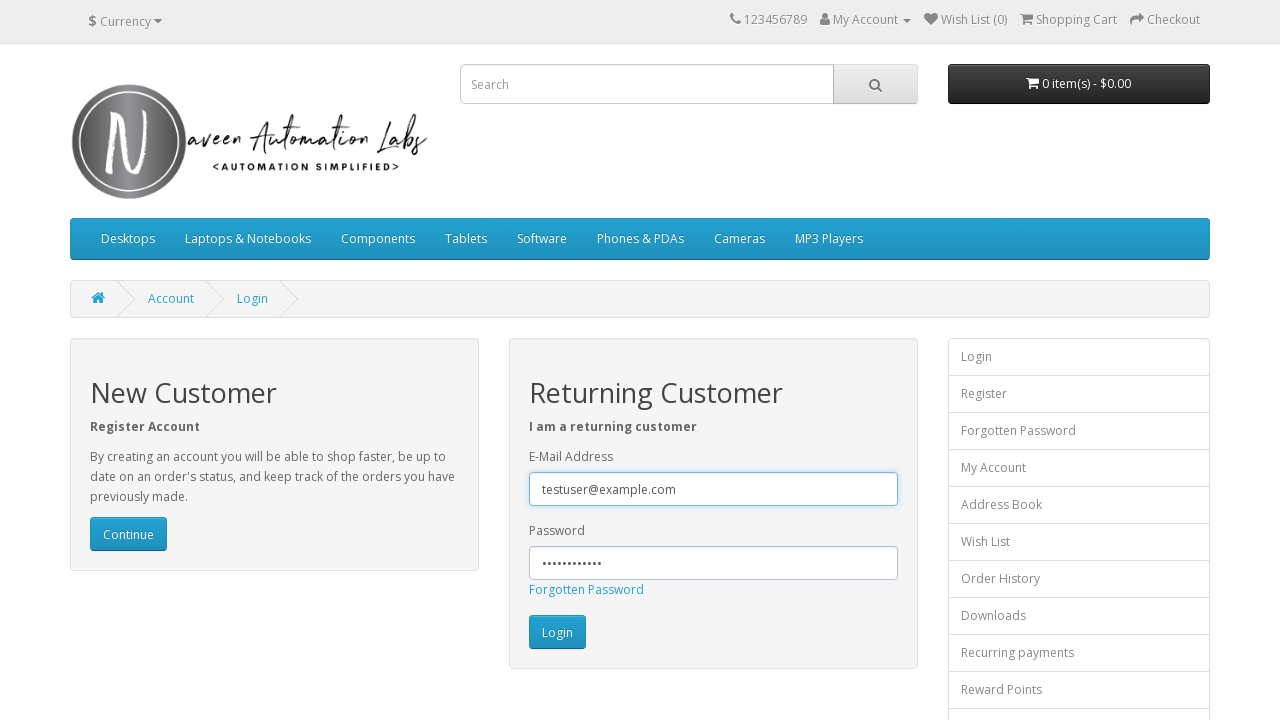

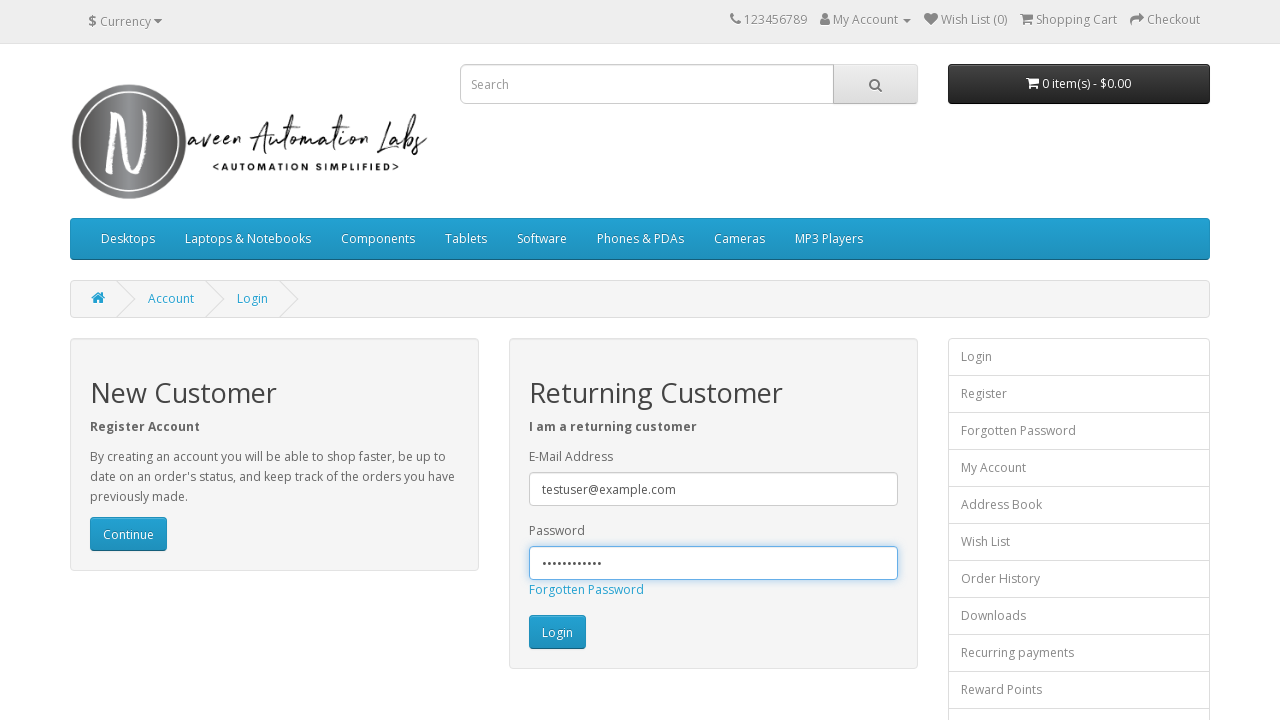